Navigates to Indiegala freebies page with resource blocking enabled for performance (blocks stylesheets, images, fonts) and waits for the page to fully load.

Starting URL: https://freebies.indiegala.com/

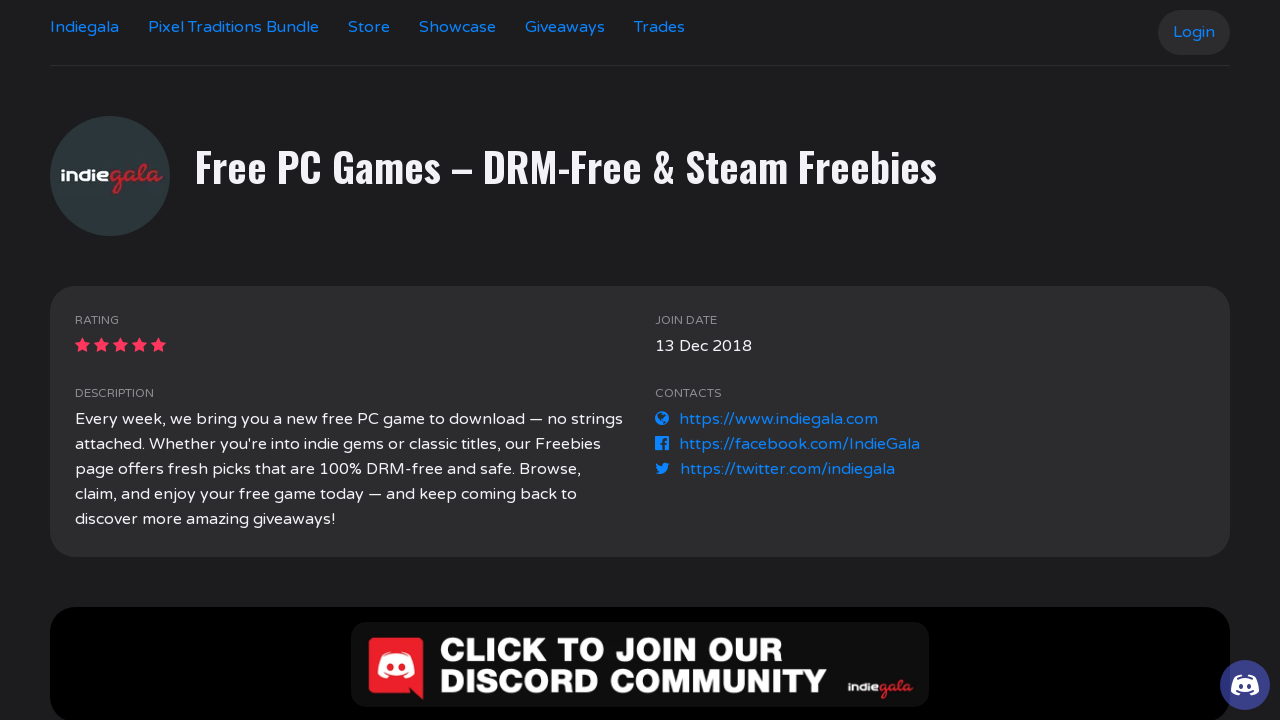

Set up route handler to block stylesheets, images, and fonts for performance
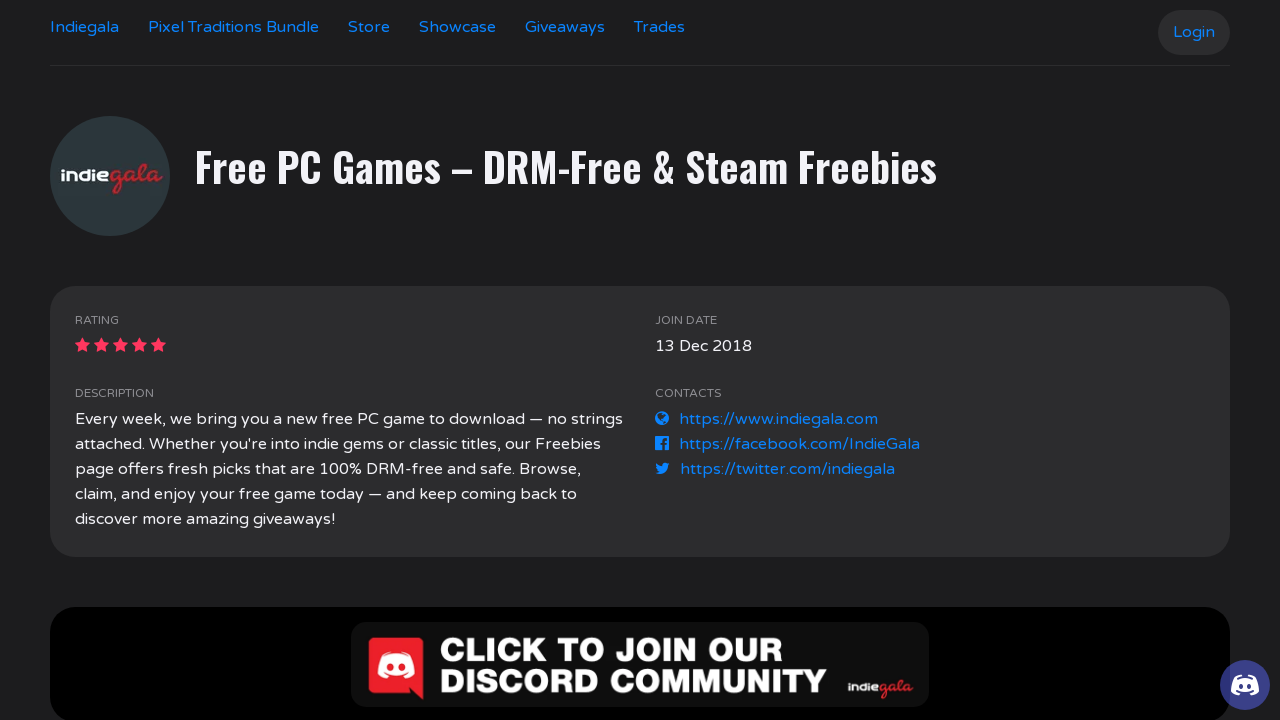

Navigated to Indiegala freebies page
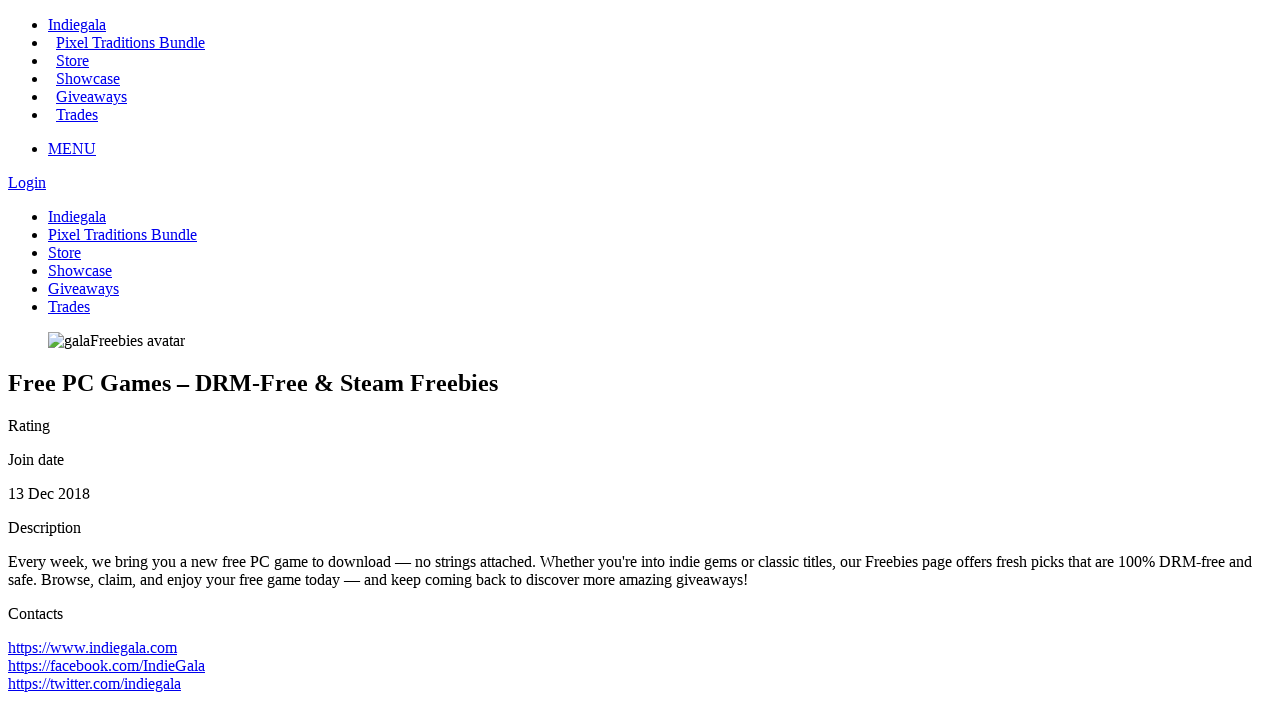

Page fully loaded with resource blocking enabled
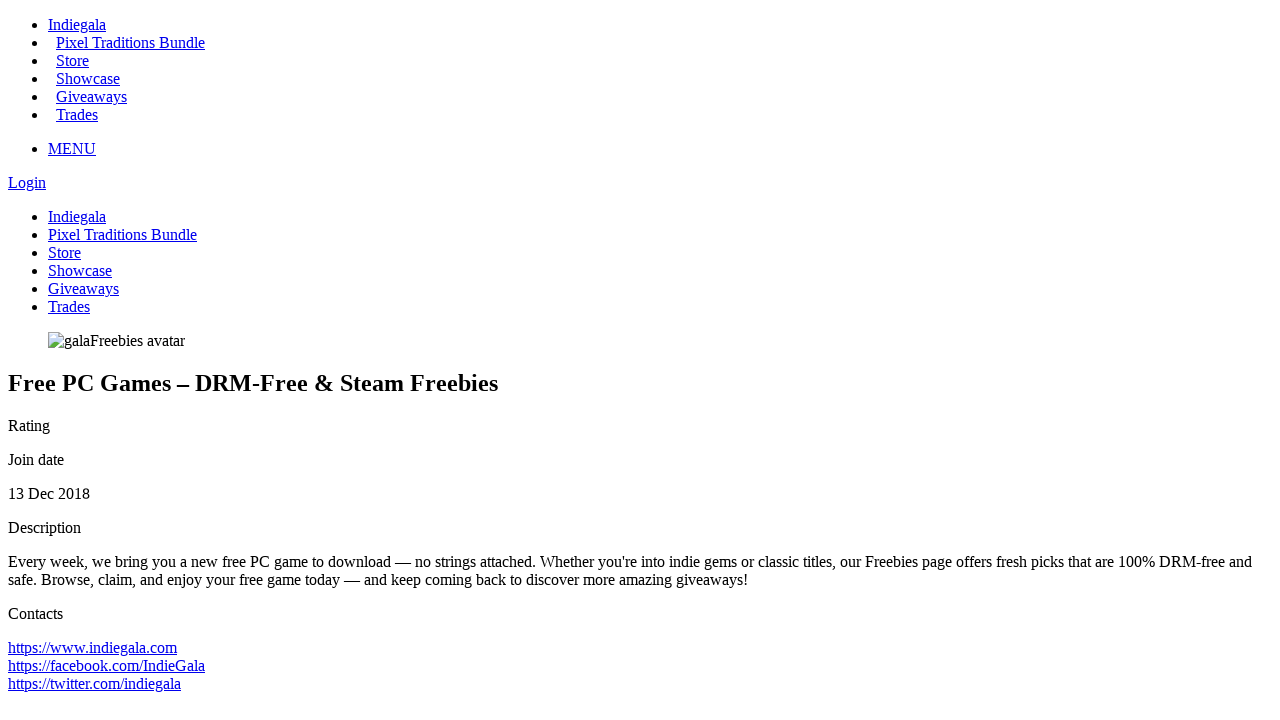

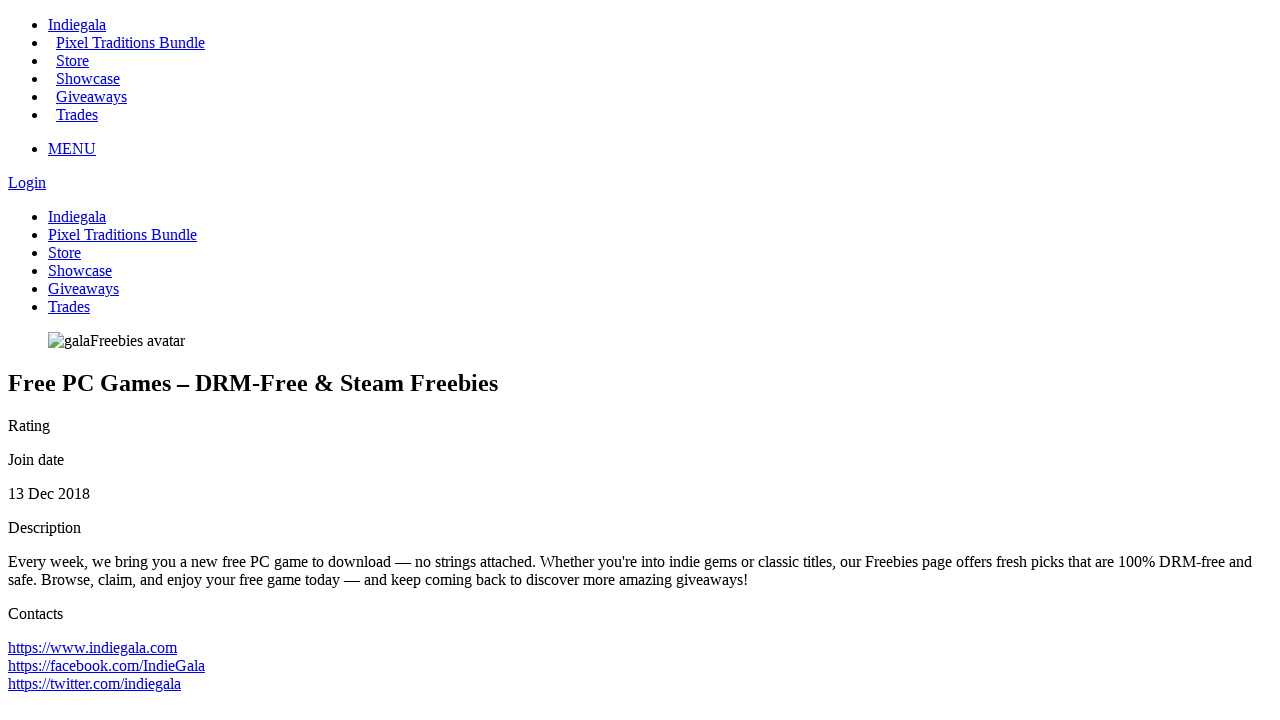